Tests table interaction by filling text into a textarea within a table cell

Starting URL: http://sahitest.com/demo/tableTest.htm

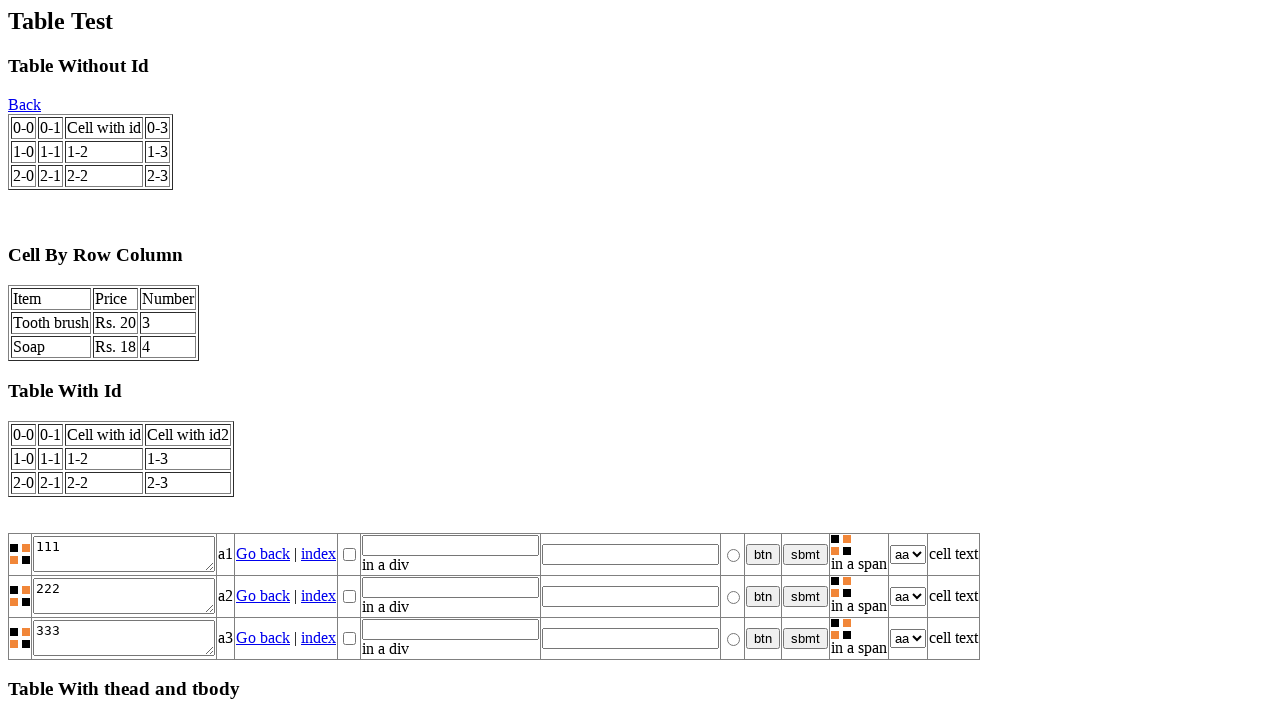

Navigated to table test page
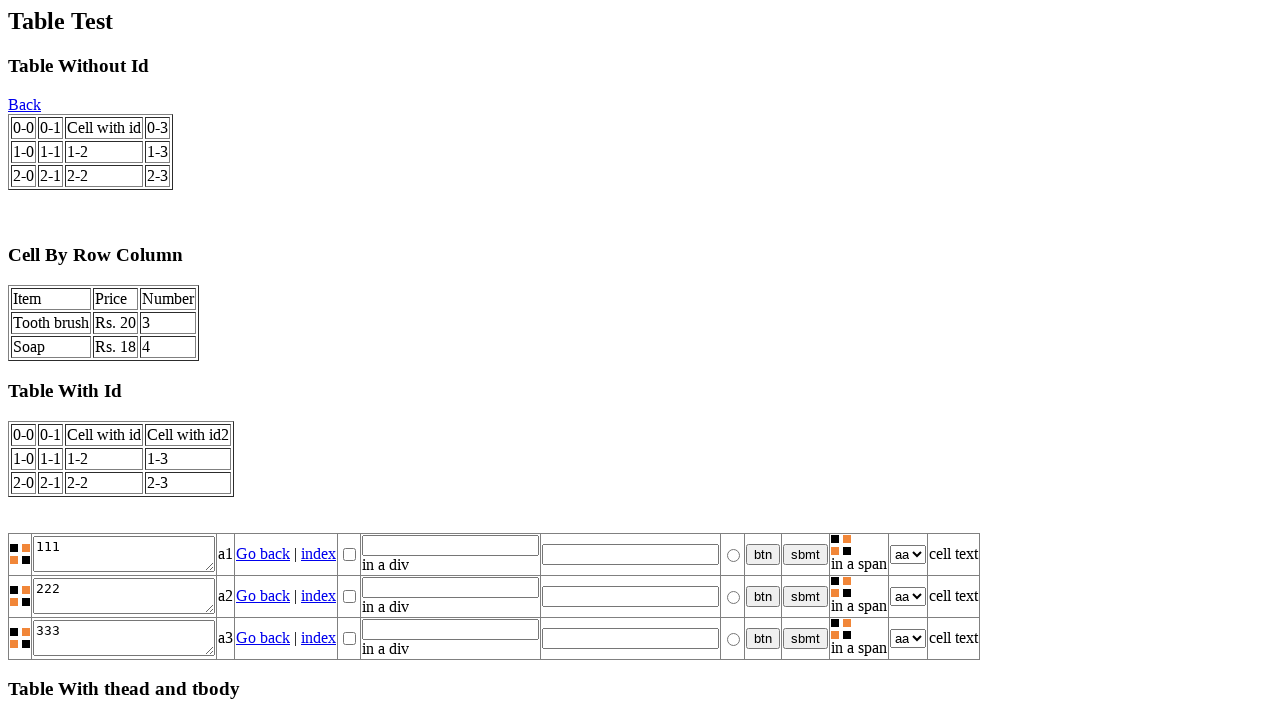

Filled textarea within table cell with 'aaaa' on //table[4]/tbody/tr[1]/td[2]/textarea
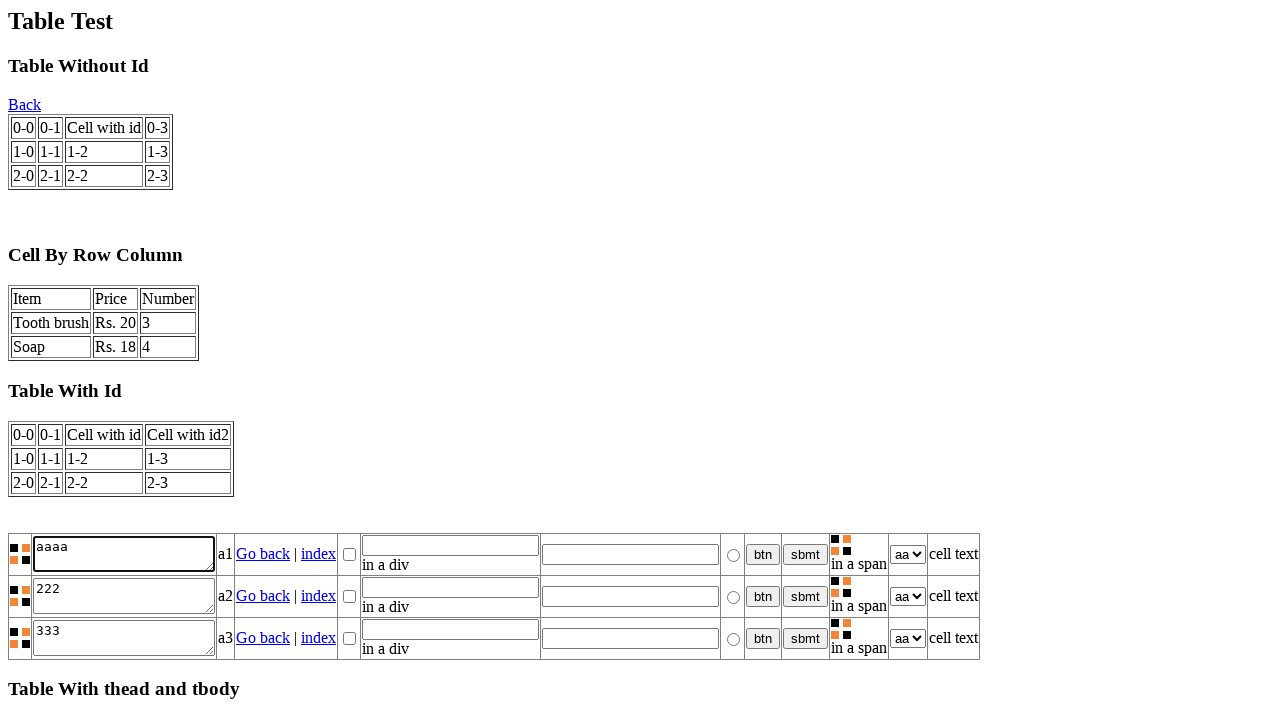

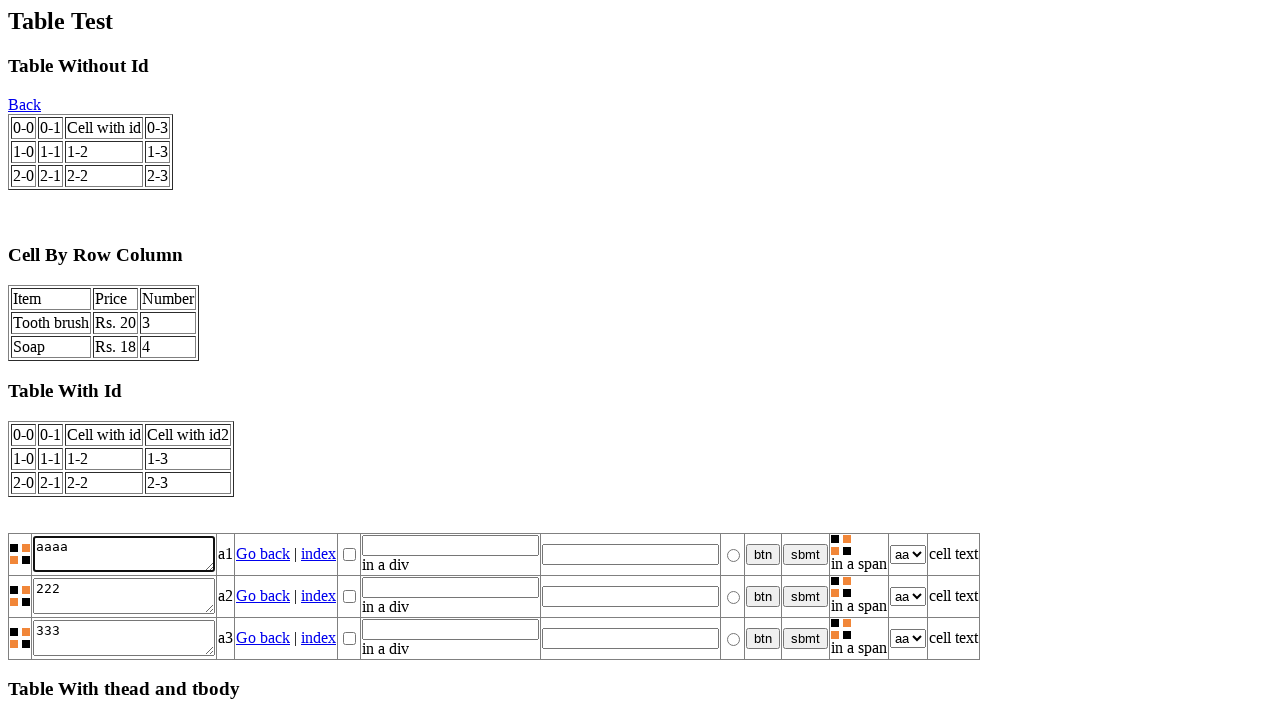